Tests iframe interaction by scrolling to the bottom, locating an iframe, clicking a link inside it, and verifying subscriber count text

Starting URL: https://rahulshettyacademy.com/AutomationPractice

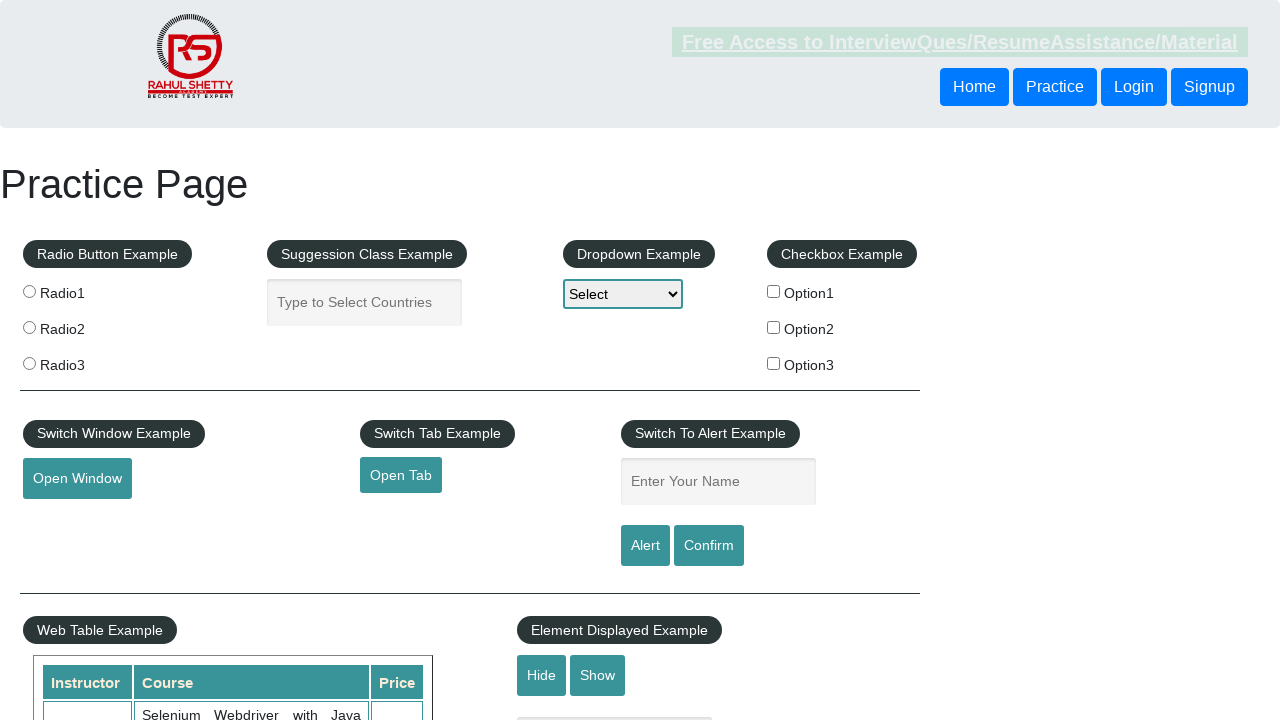

Scrolled to the bottom of the page
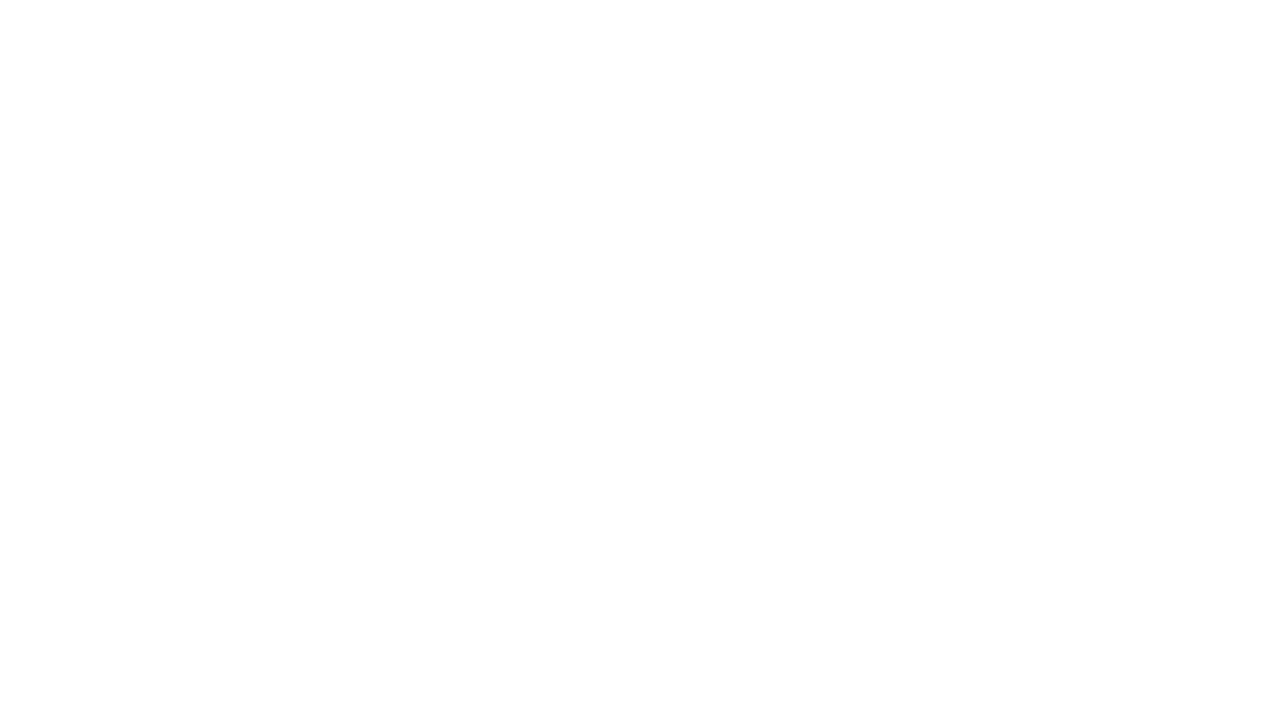

Located iframe with id 'courses-iframe'
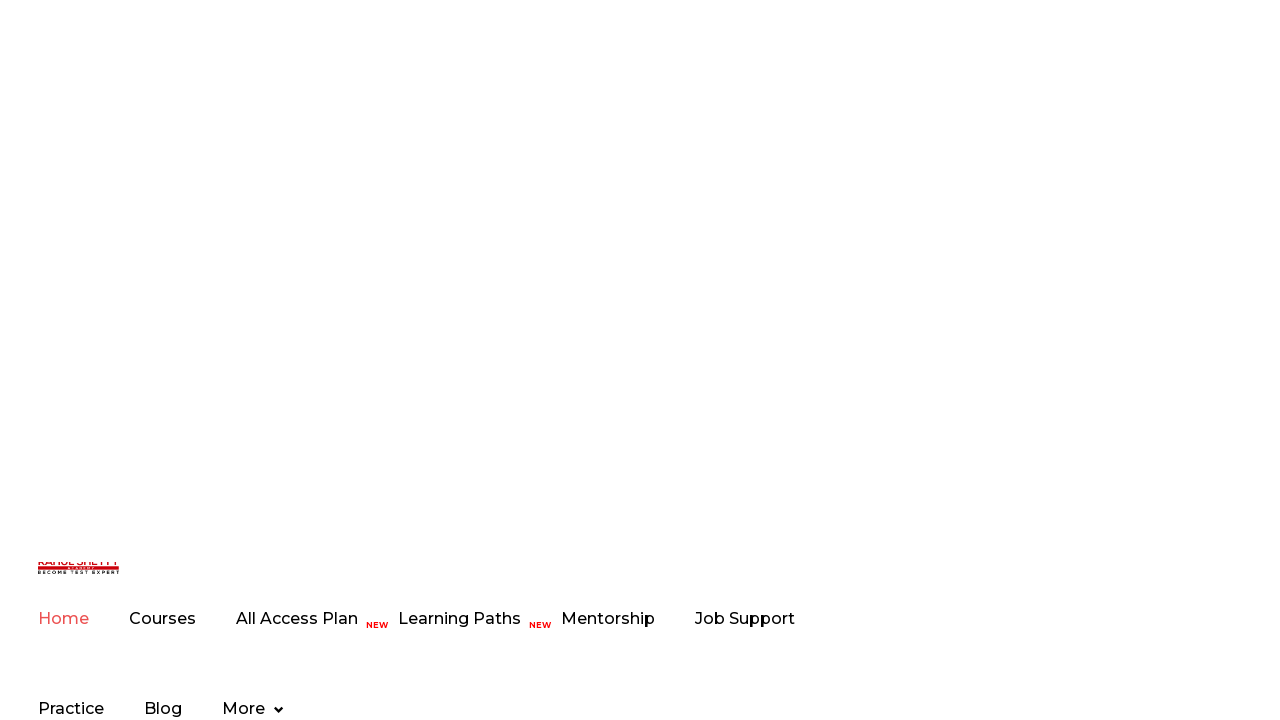

Clicked lifetime access link inside iframe at (307, 57) on #courses-iframe >> internal:control=enter-frame >> li a[href="lifetime-access"]:
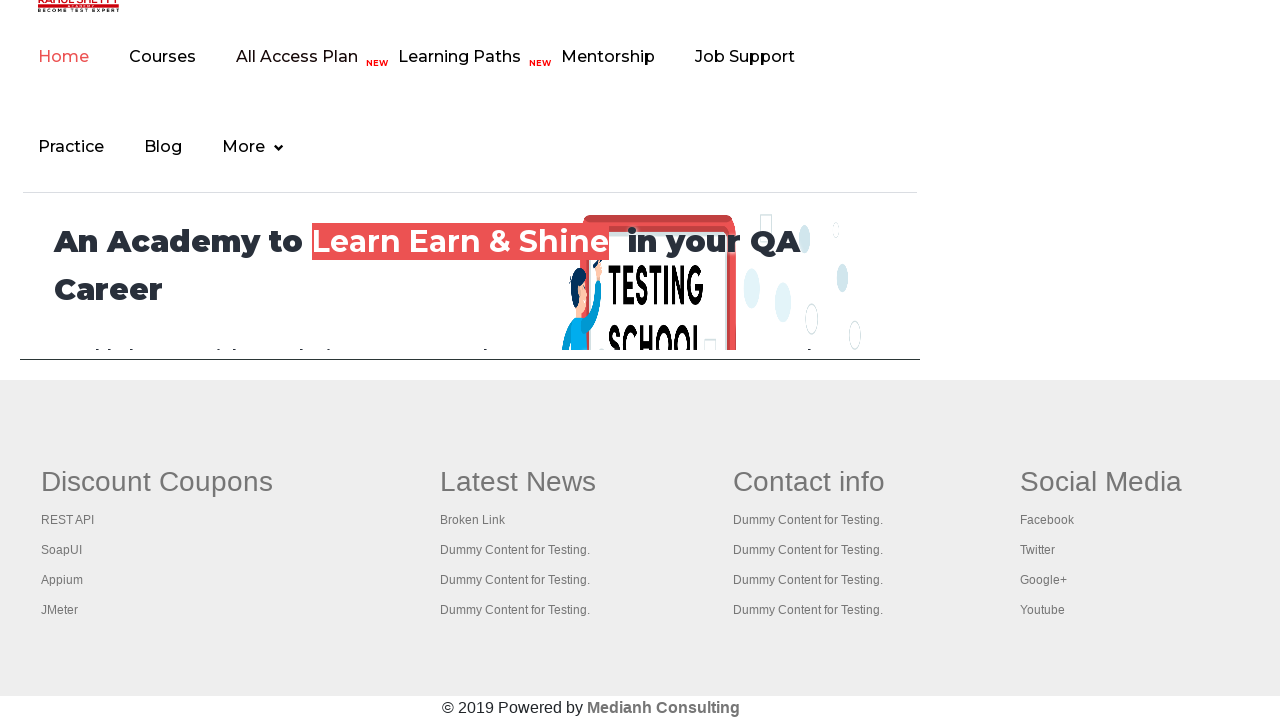

Retrieved subscriber count text from iframe
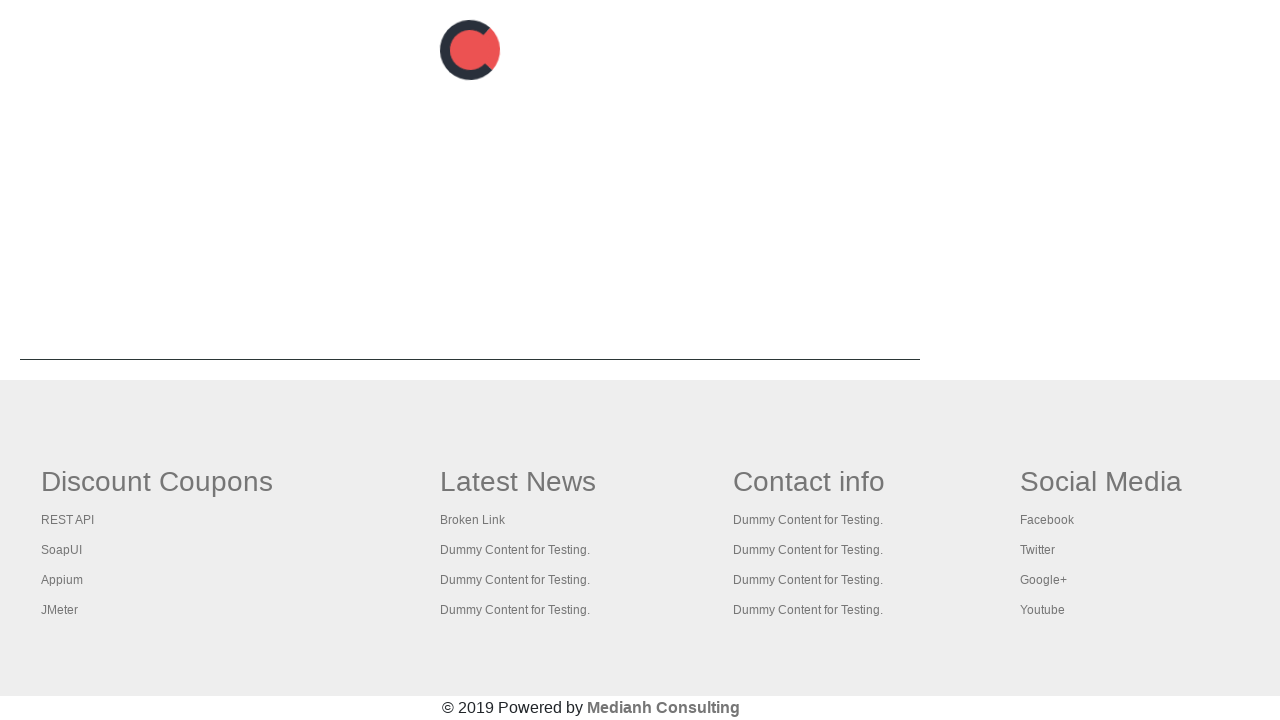

Extracted subscriber number: 13522
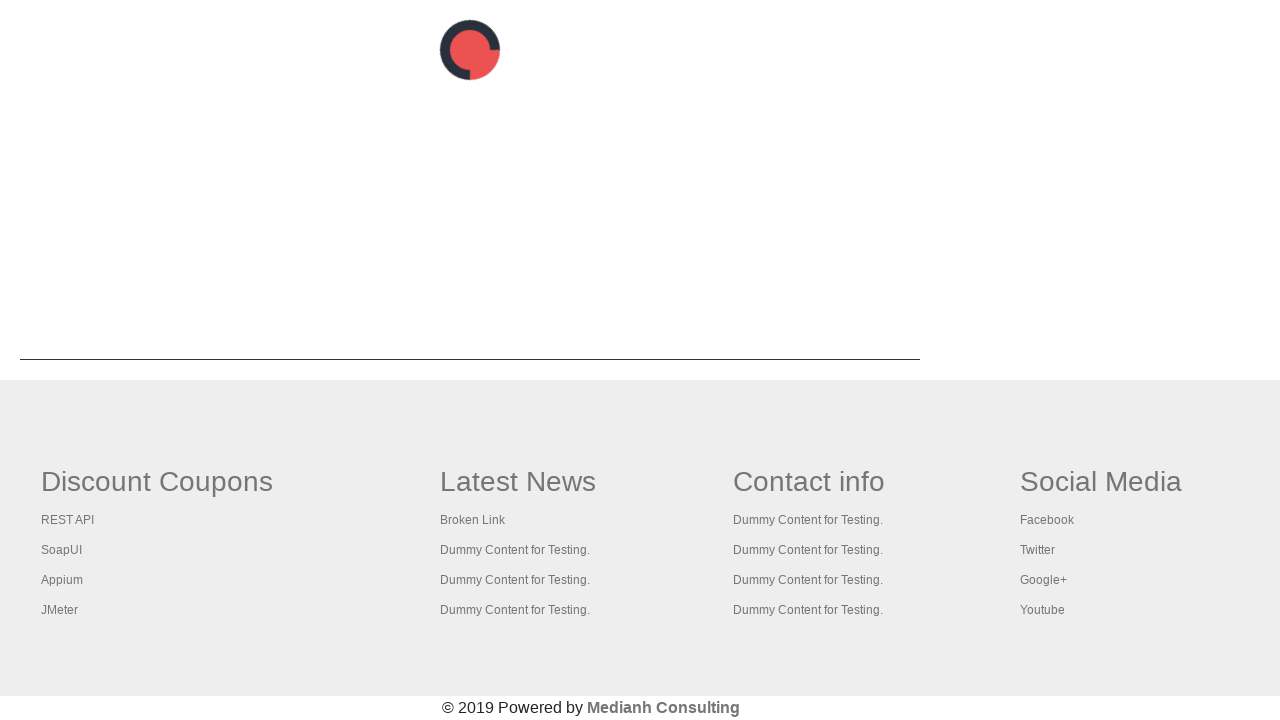

Verified subscriber count is 13522
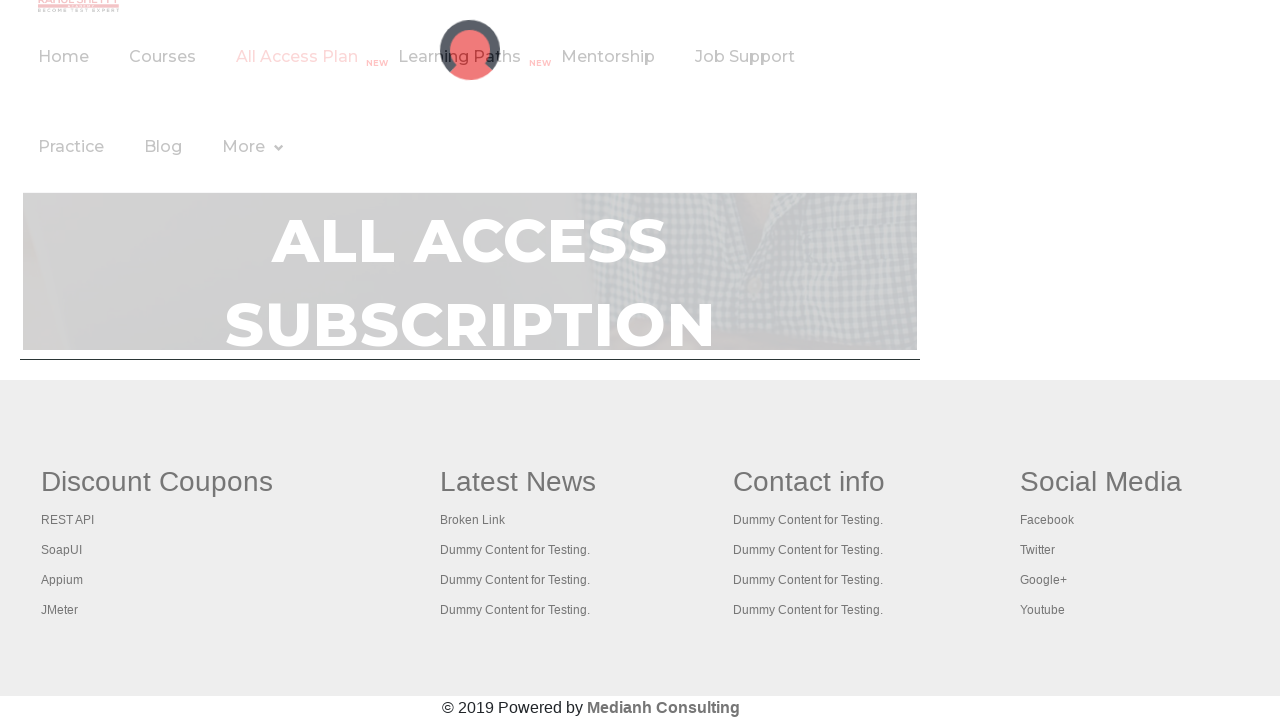

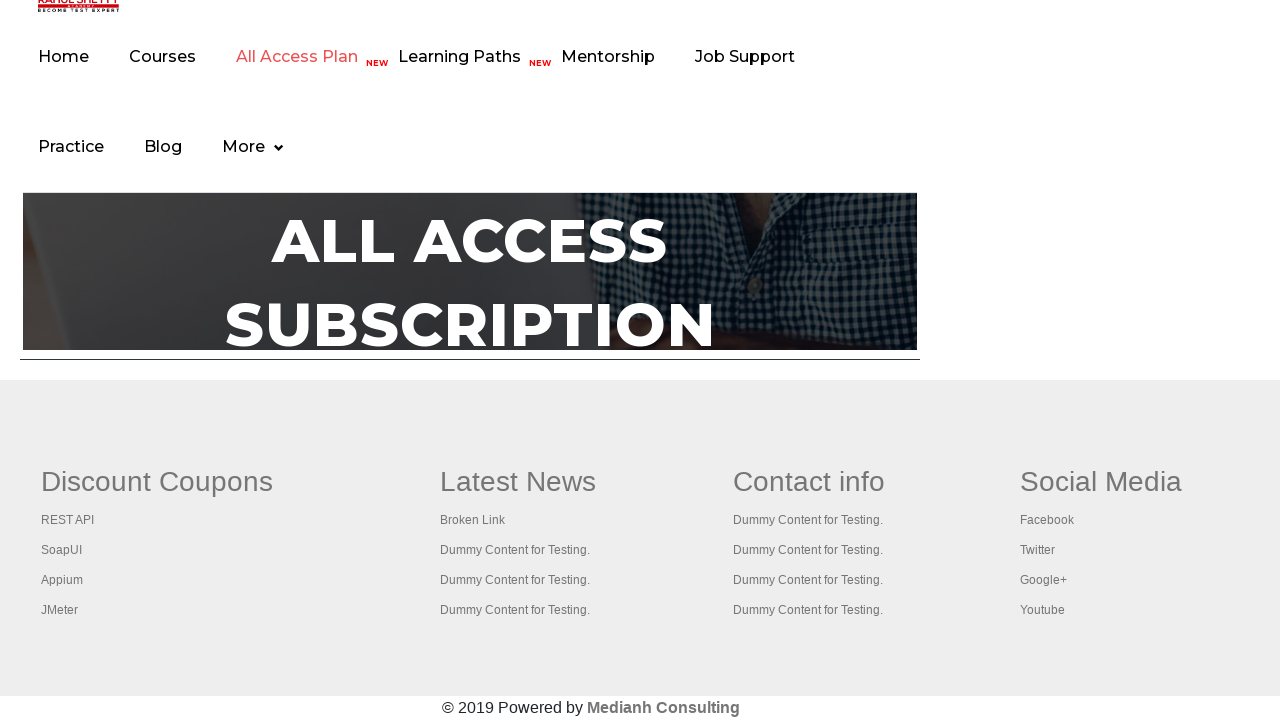